Tests interacting with a checkbox element inside an iframe on the jQuery UI demo page

Starting URL: https://jqueryui.com/checkboxradio/

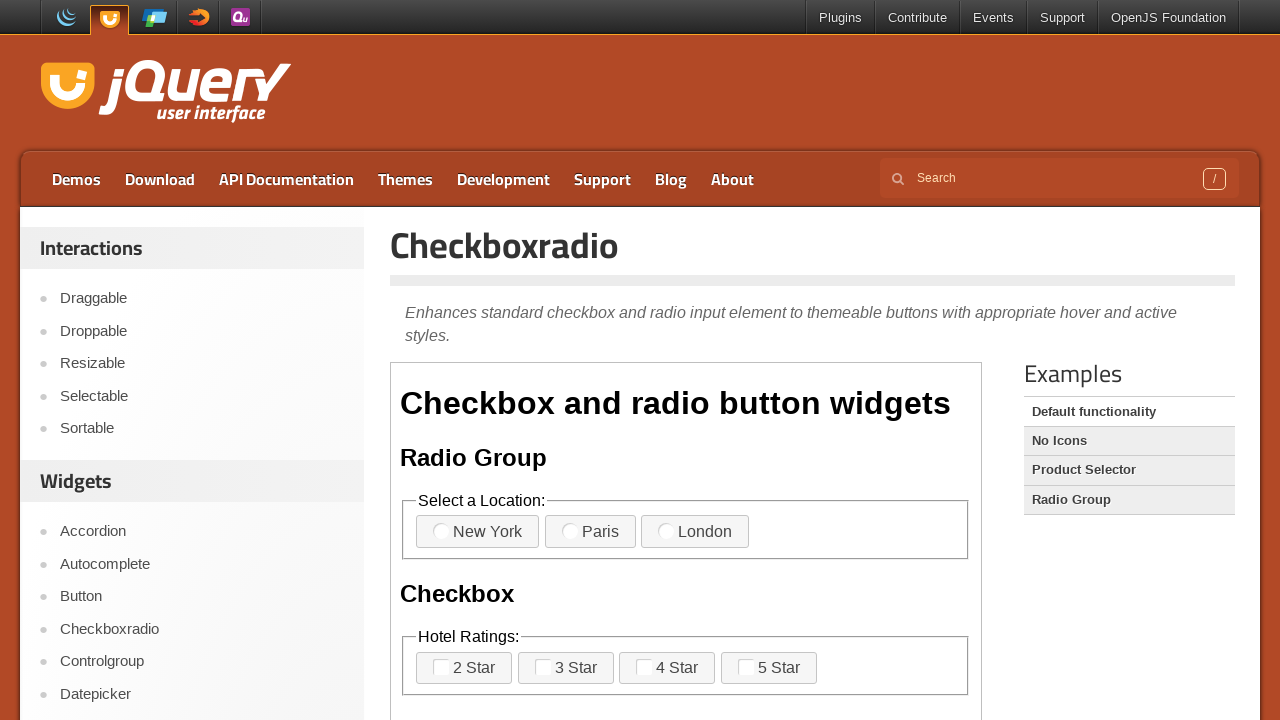

Located checkbox element inside iframe
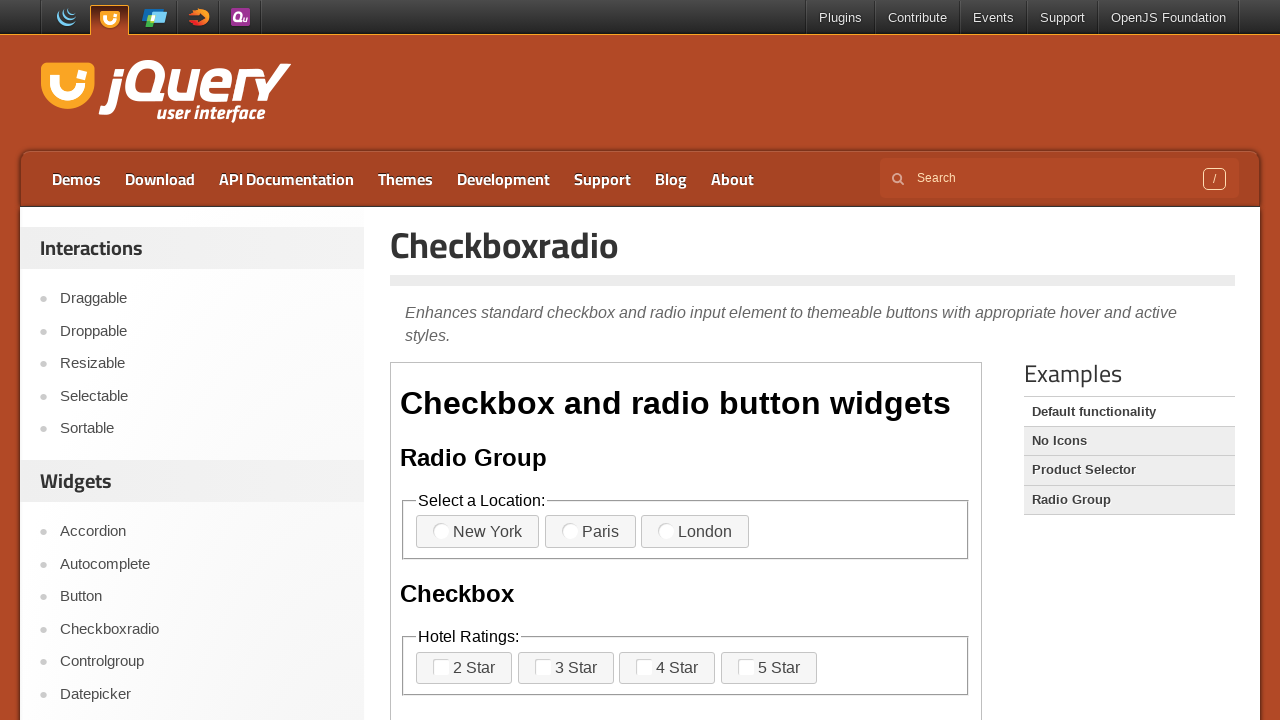

Clicked checkbox inside iframe at (464, 668) on iframe[class="demo-frame"] >> internal:control=enter-frame >> label[for="checkbo
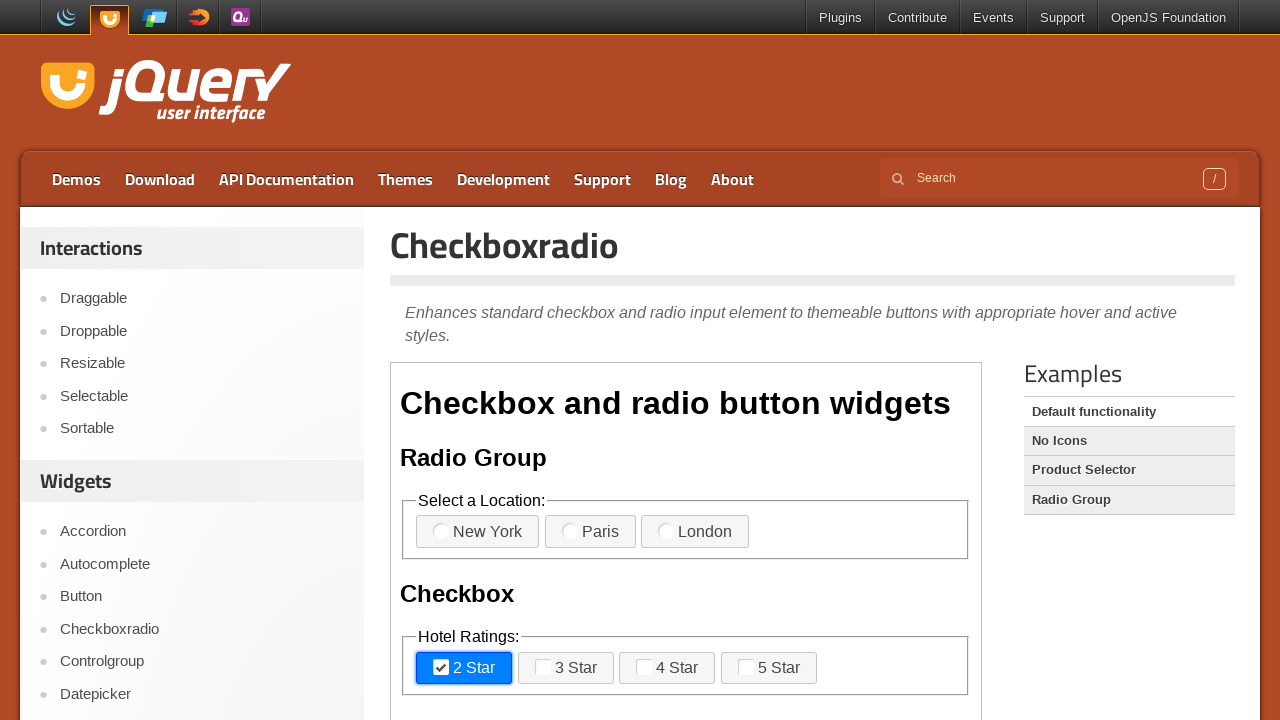

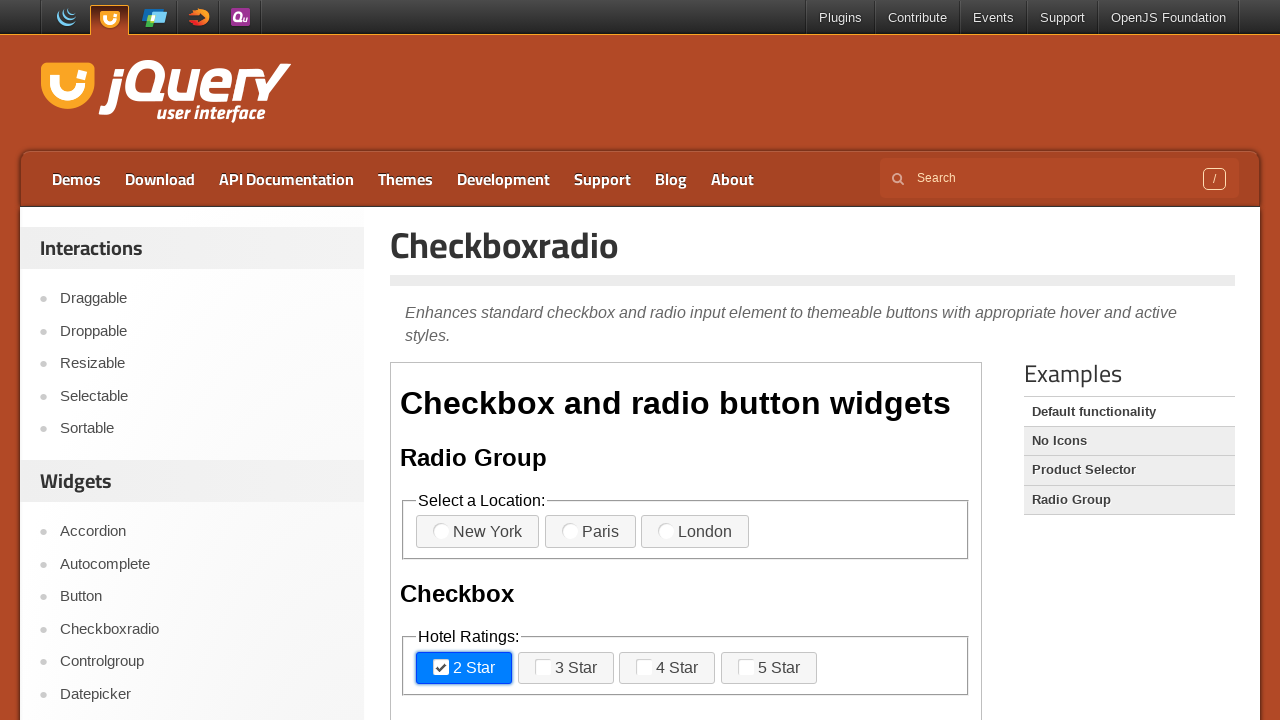